Tests keyboard events on a text box form by filling in user details, using keyboard shortcuts to copy the current address and paste it into the permanent address field

Starting URL: https://demoqa.com/text-box

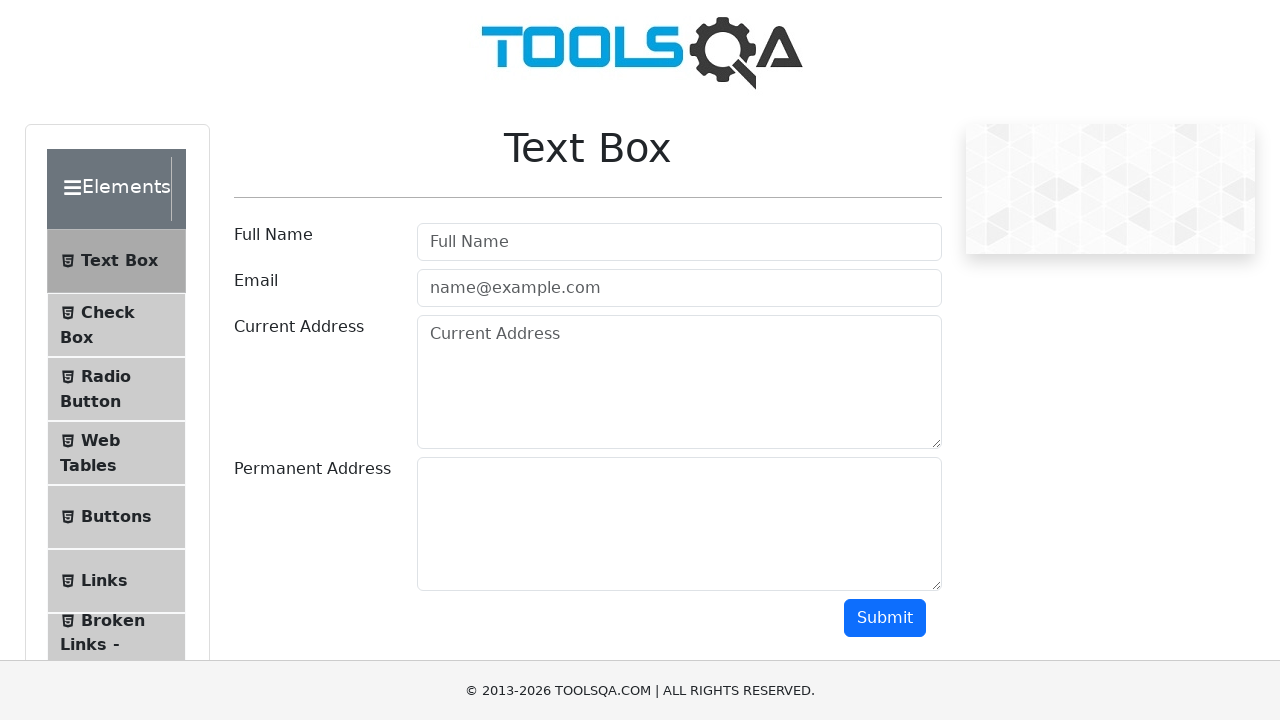

Filled Full Name field with 'Mr.Peter Haynes' on #userName
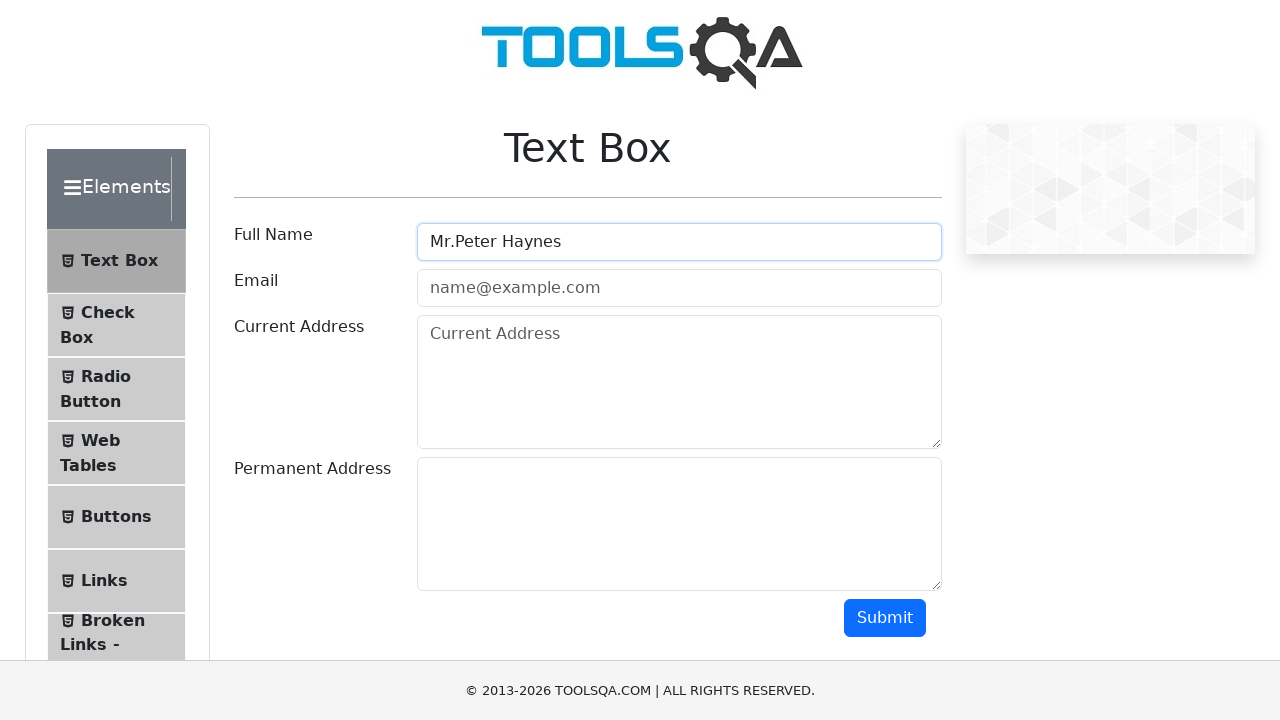

Filled Email field with 'PeterHaynes@toolsqa.com' on #userEmail
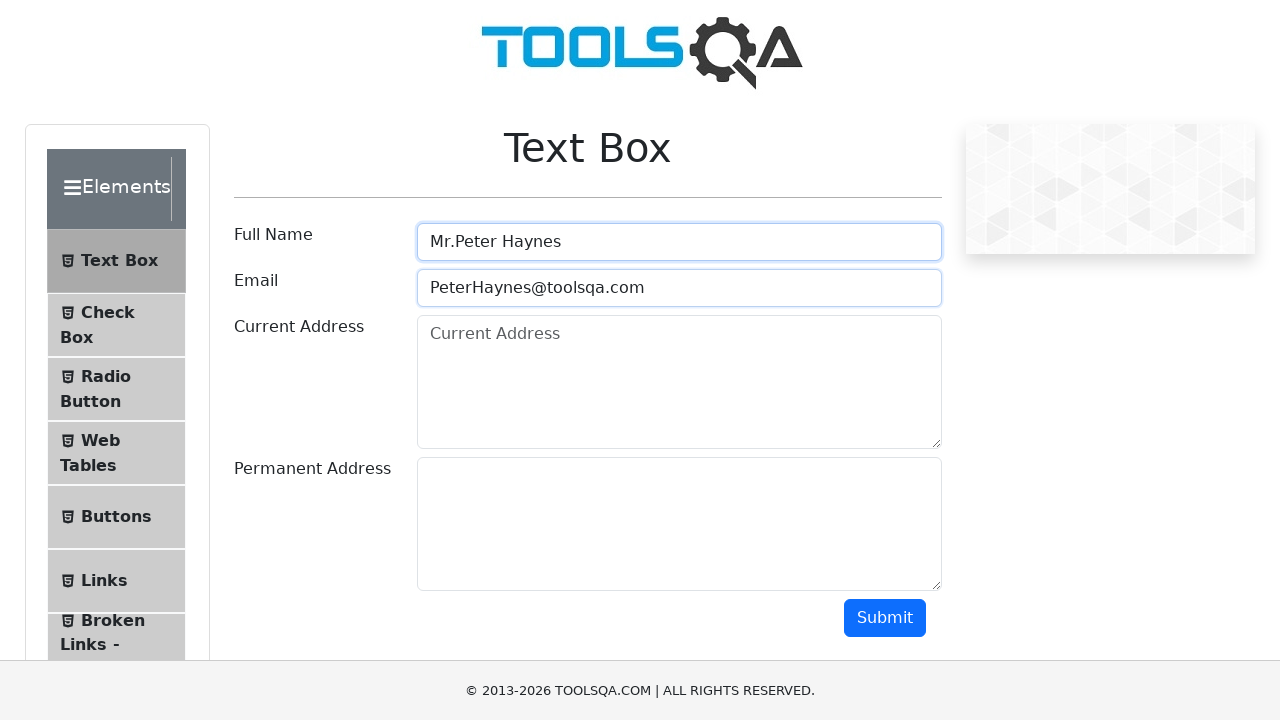

Filled Current Address field with '43 School Lane London EC71 9GO' on #currentAddress
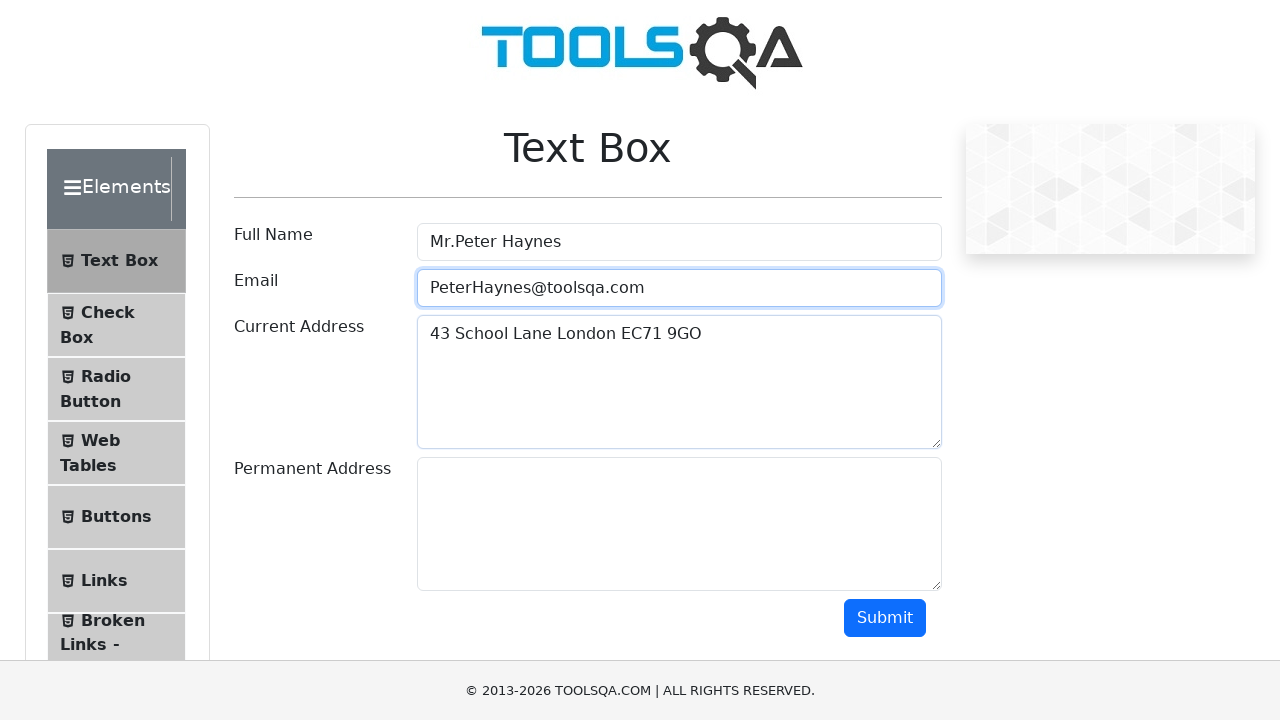

Clicked on Current Address field to focus at (679, 382) on #currentAddress
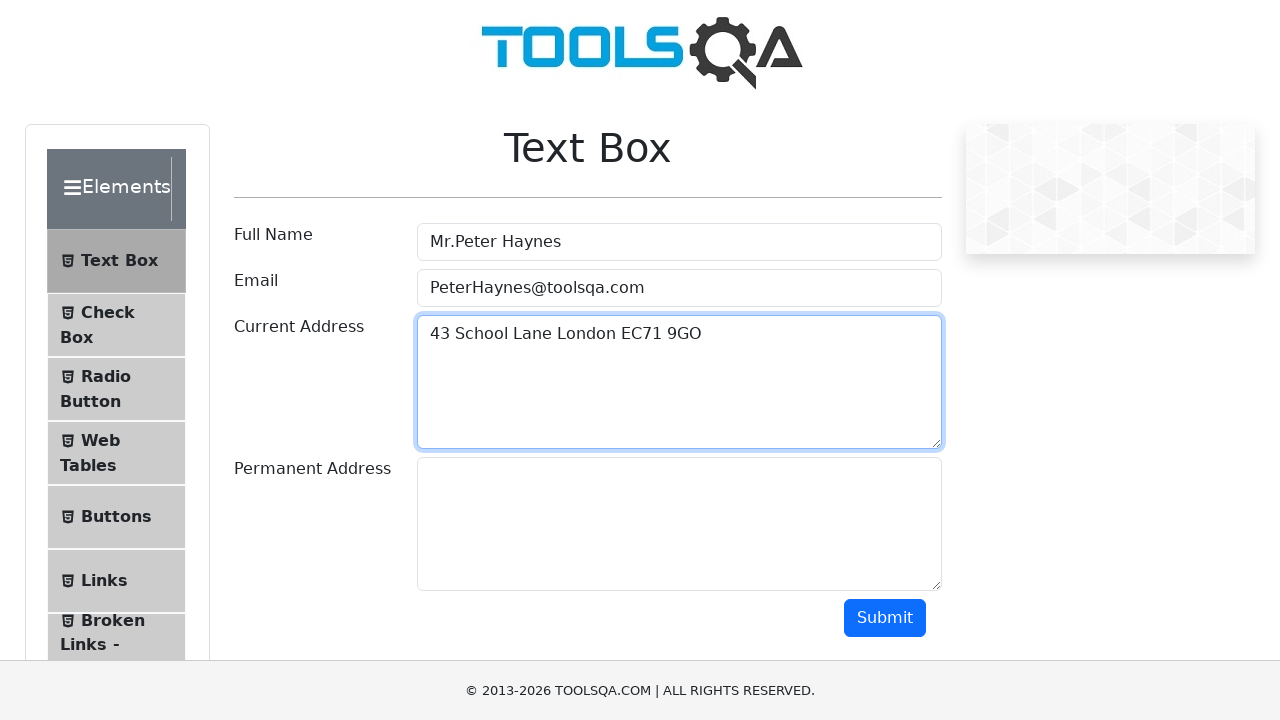

Selected all text in Current Address field using Ctrl+A
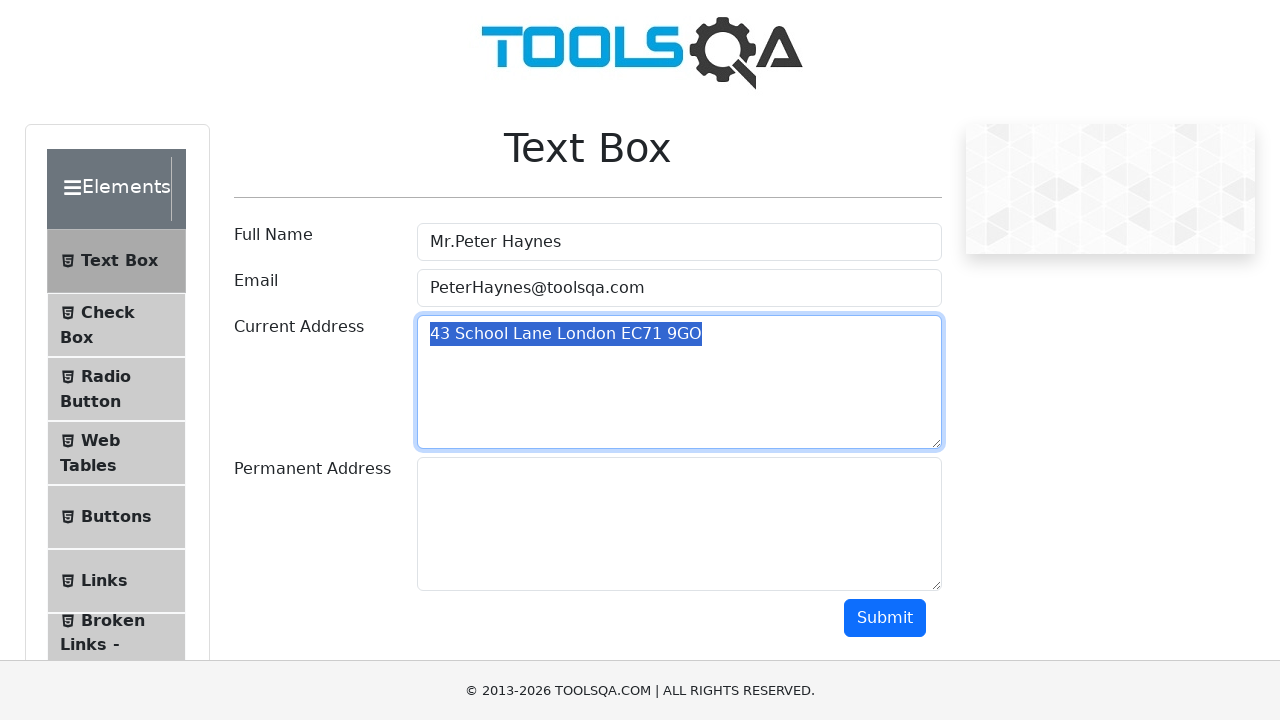

Copied Current Address text using Ctrl+C
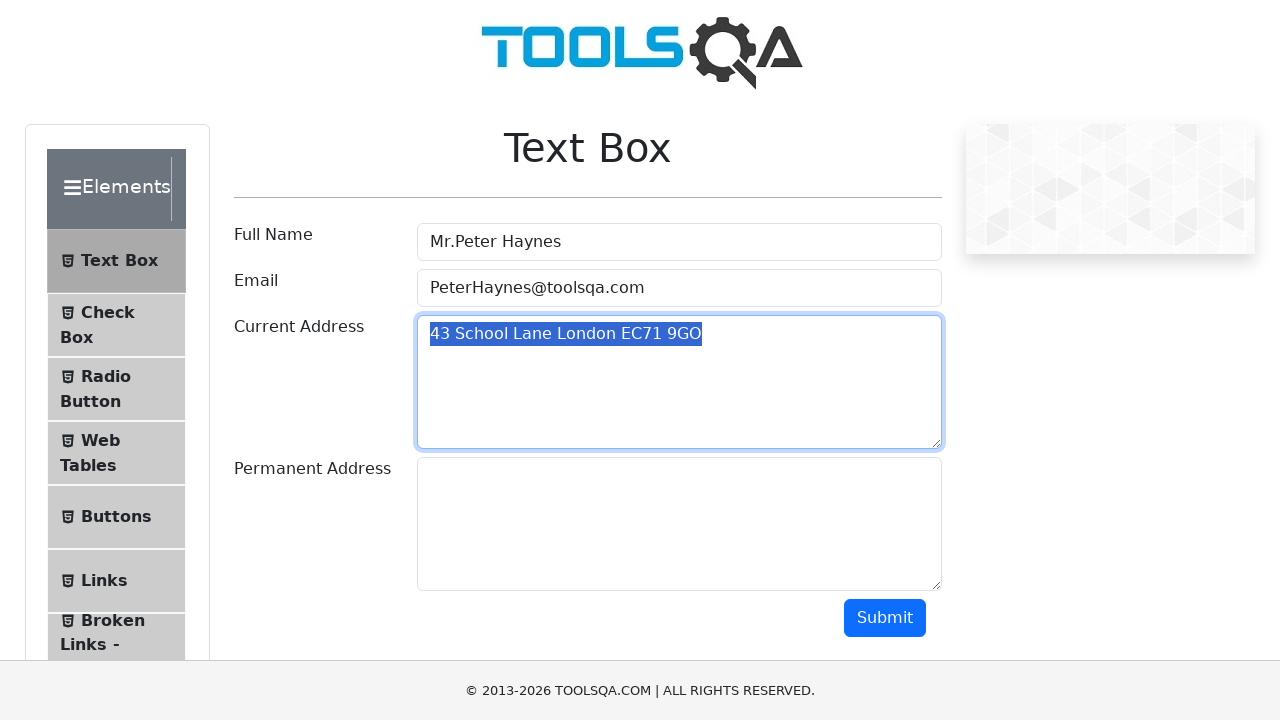

Pressed Tab to move focus to Permanent Address field
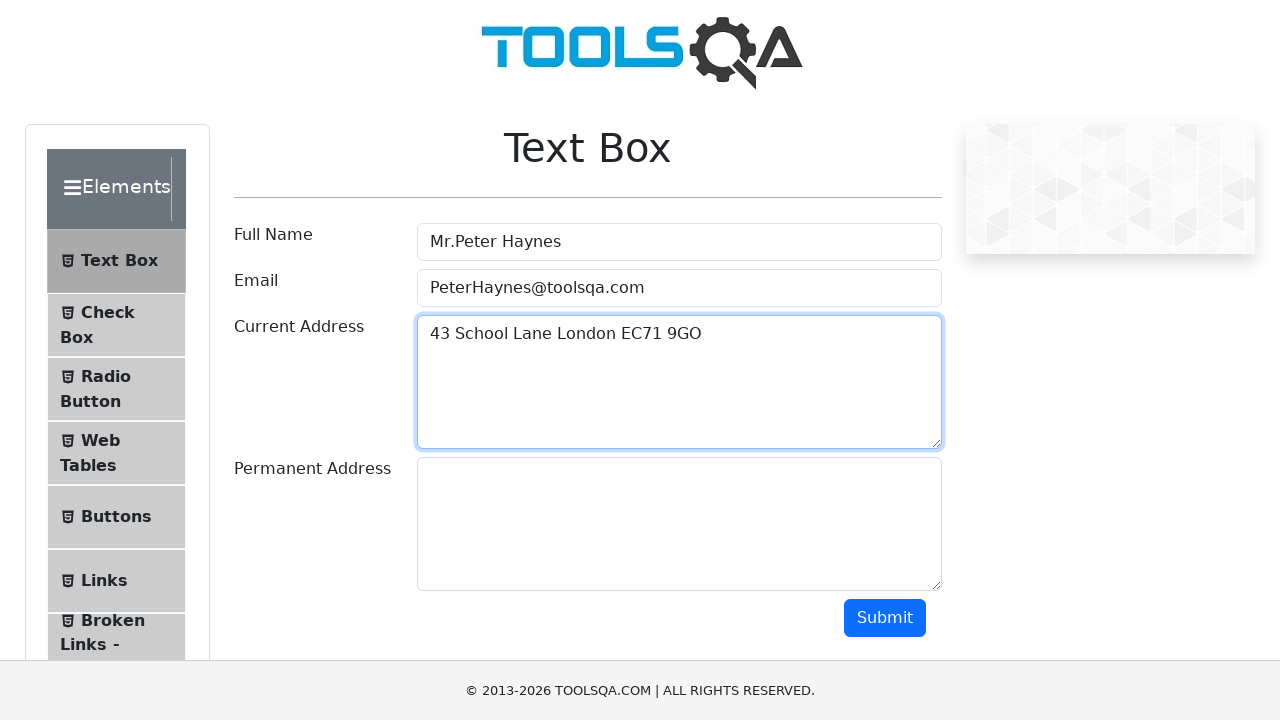

Pasted copied address into Permanent Address field using Ctrl+V
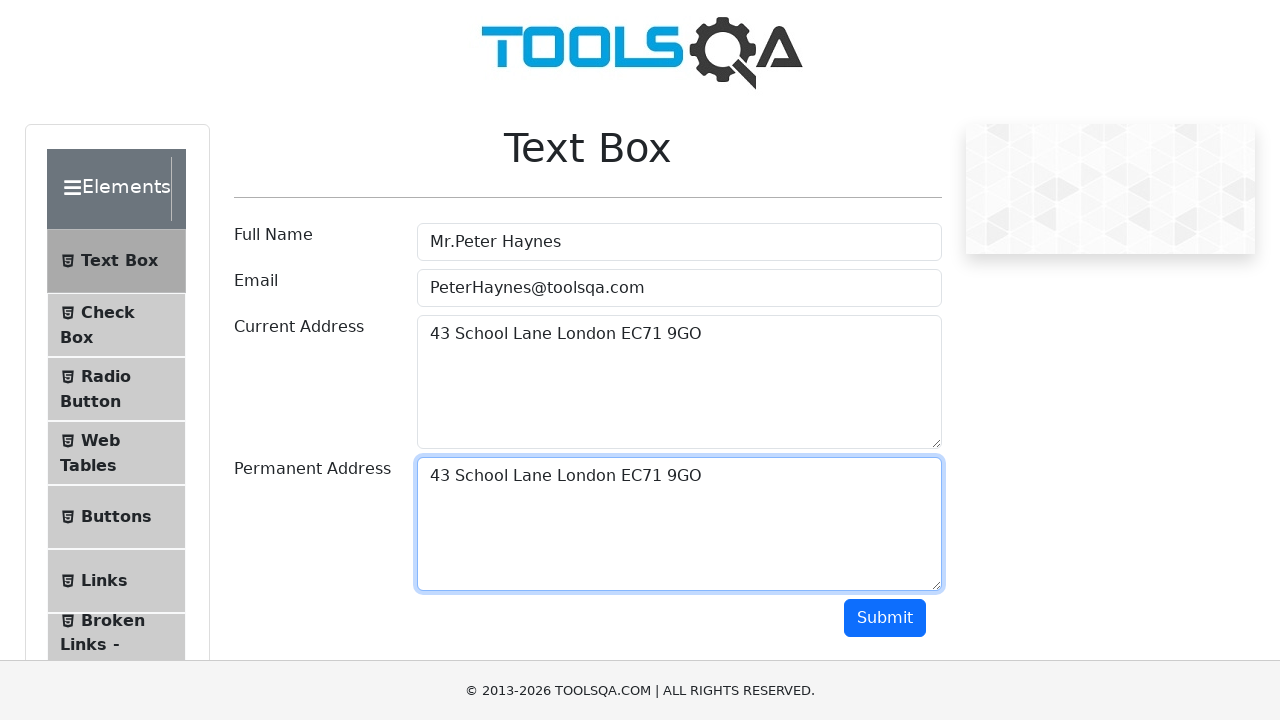

Waited 500ms for paste operation to complete
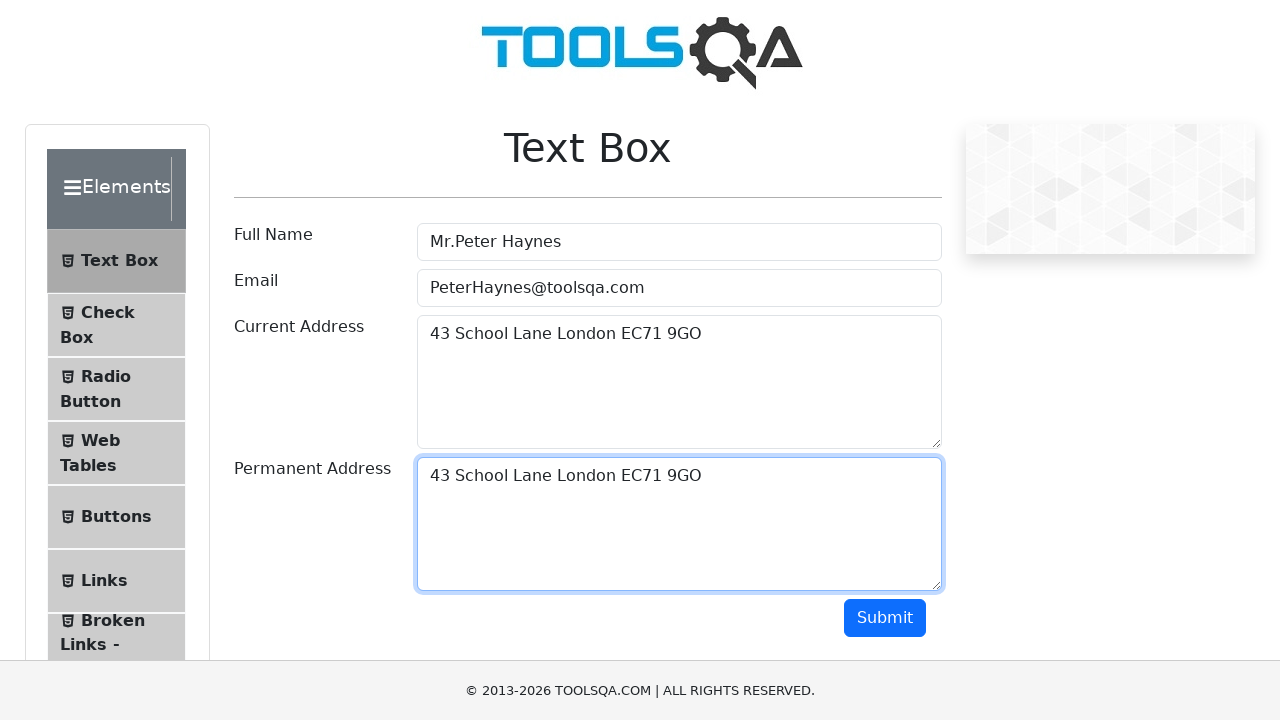

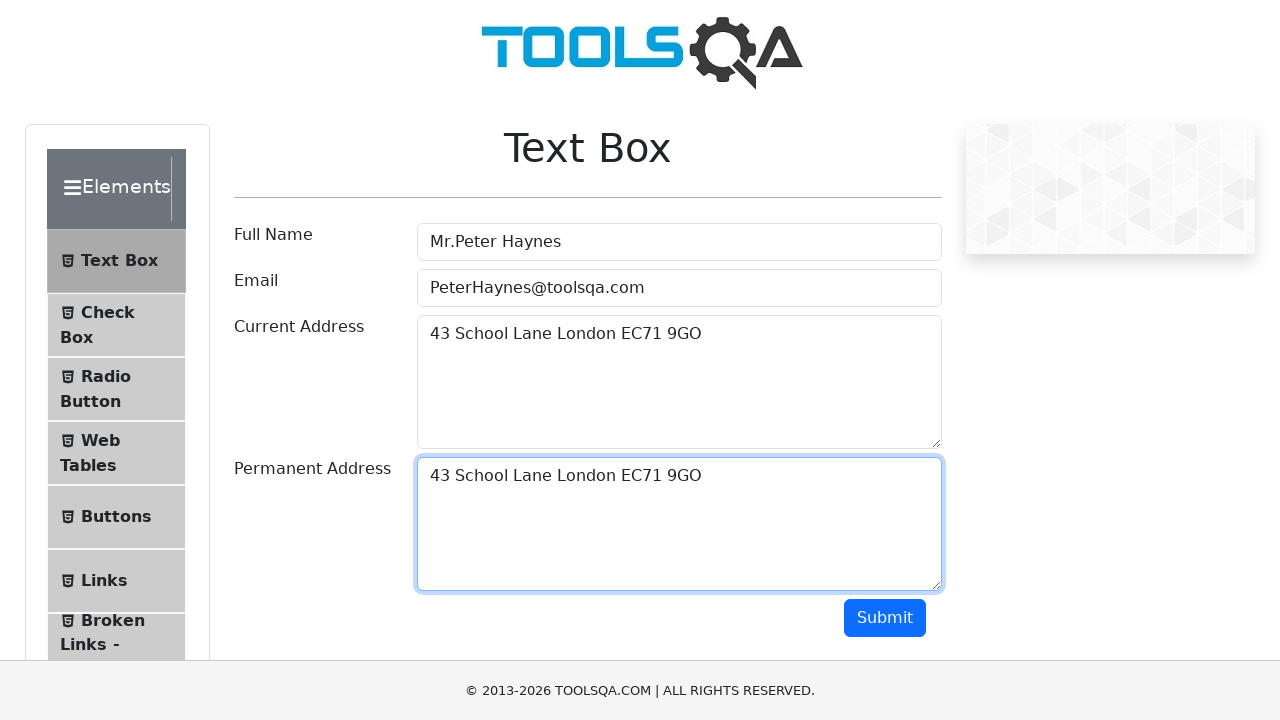